Tests confirmation alert handling by clicking a button to trigger the confirmation dialog, verifying the alert text, and accepting it

Starting URL: https://training-support.net/webelements/alerts

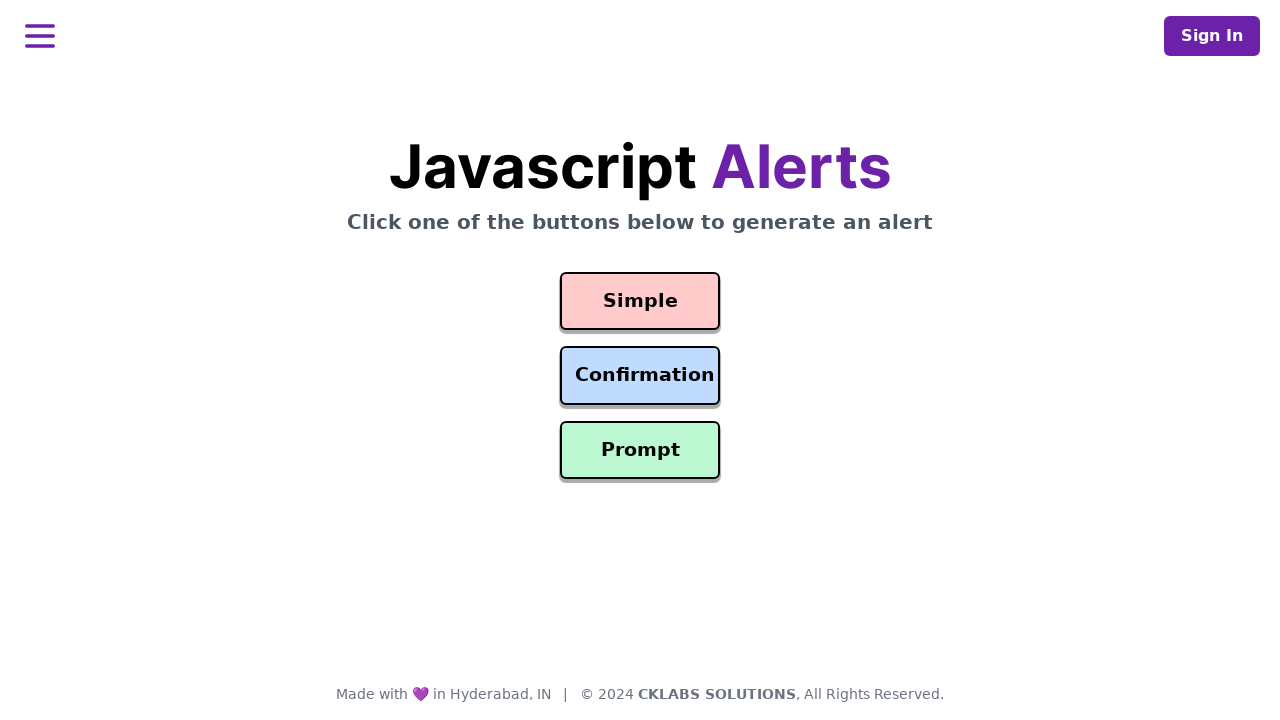

Clicked confirmation alert button at (640, 376) on #confirmation
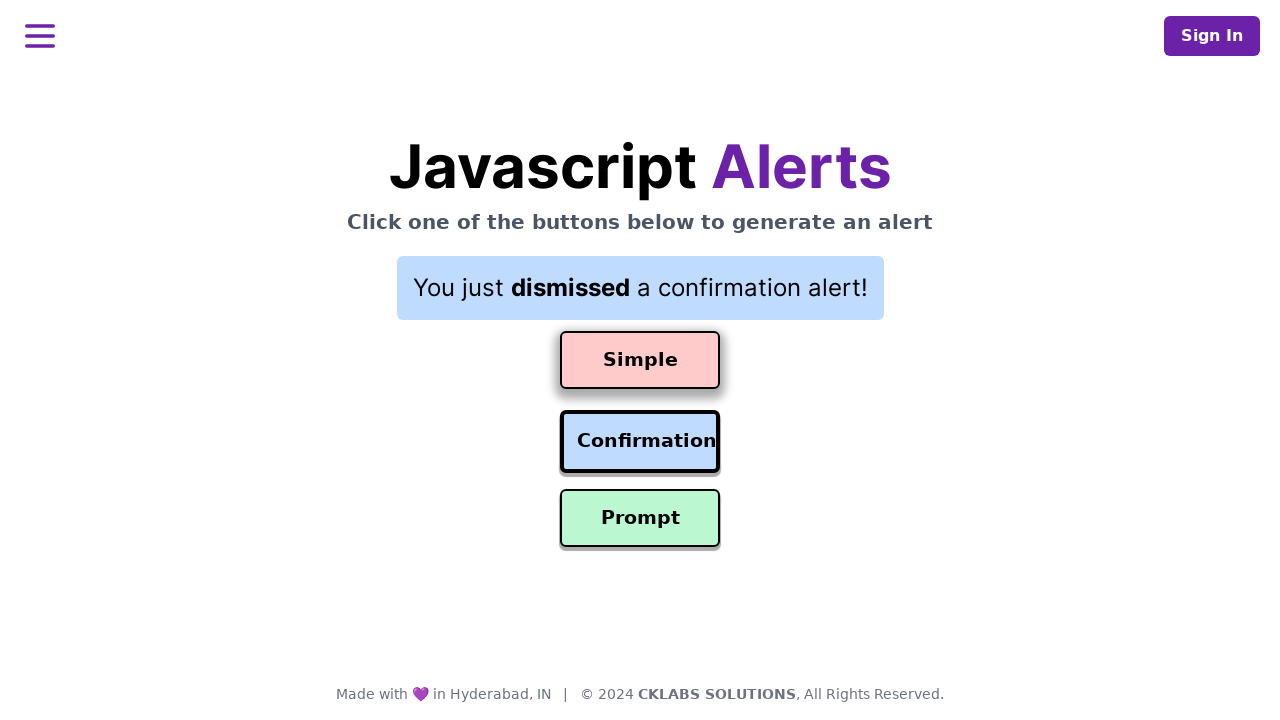

Set up dialog handler to accept confirmation alert
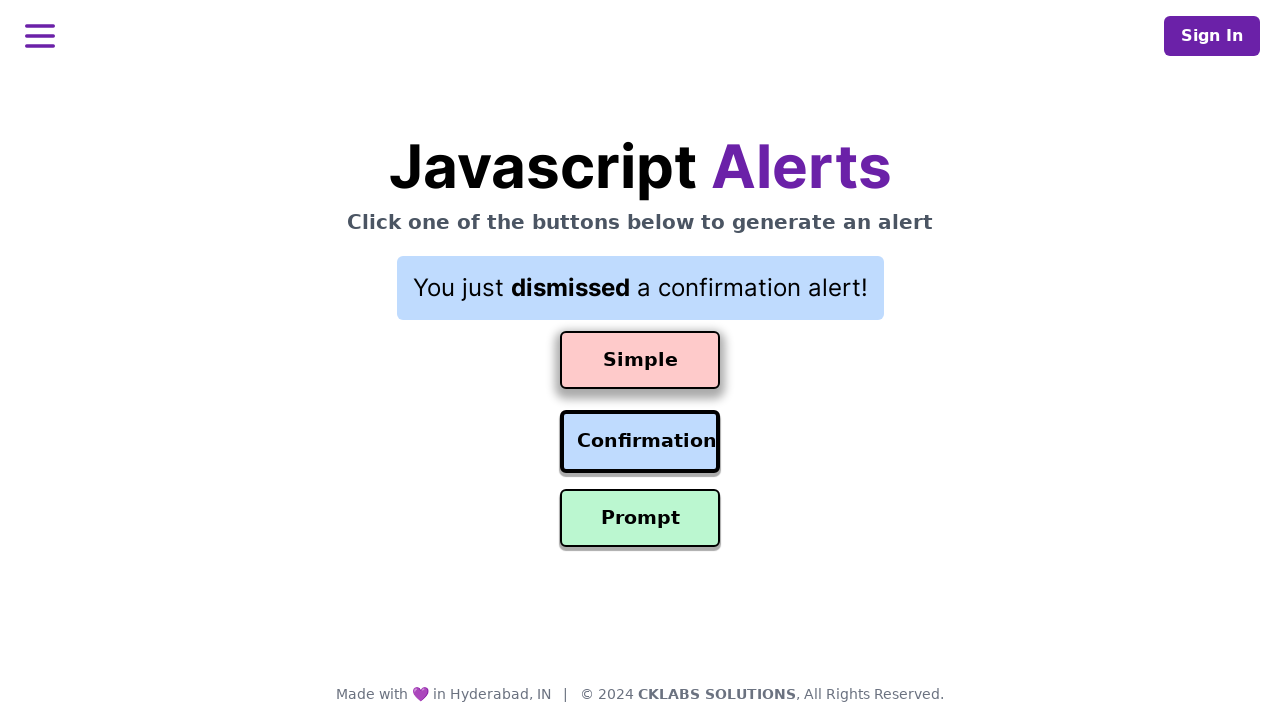

Waited for alert to be handled
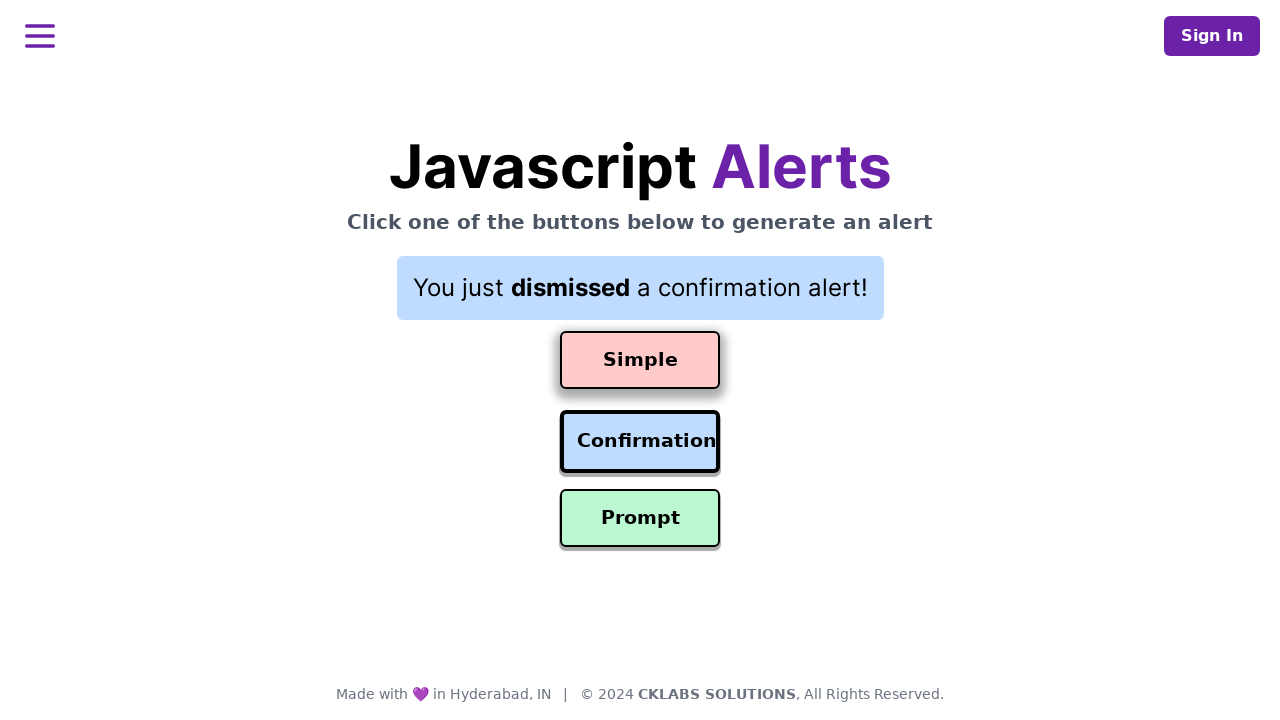

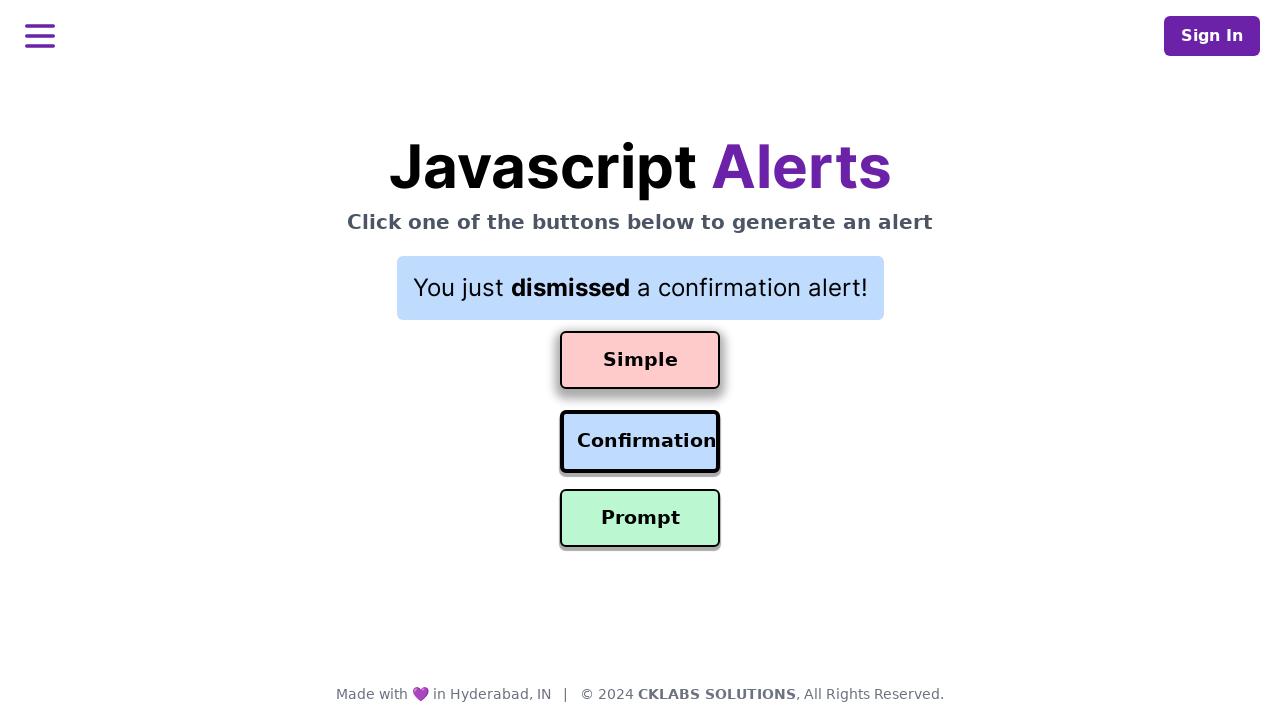